Navigates to Orbitz homepage and verifies the Sign in button is visible and enabled

Starting URL: https://www.orbitz.com/

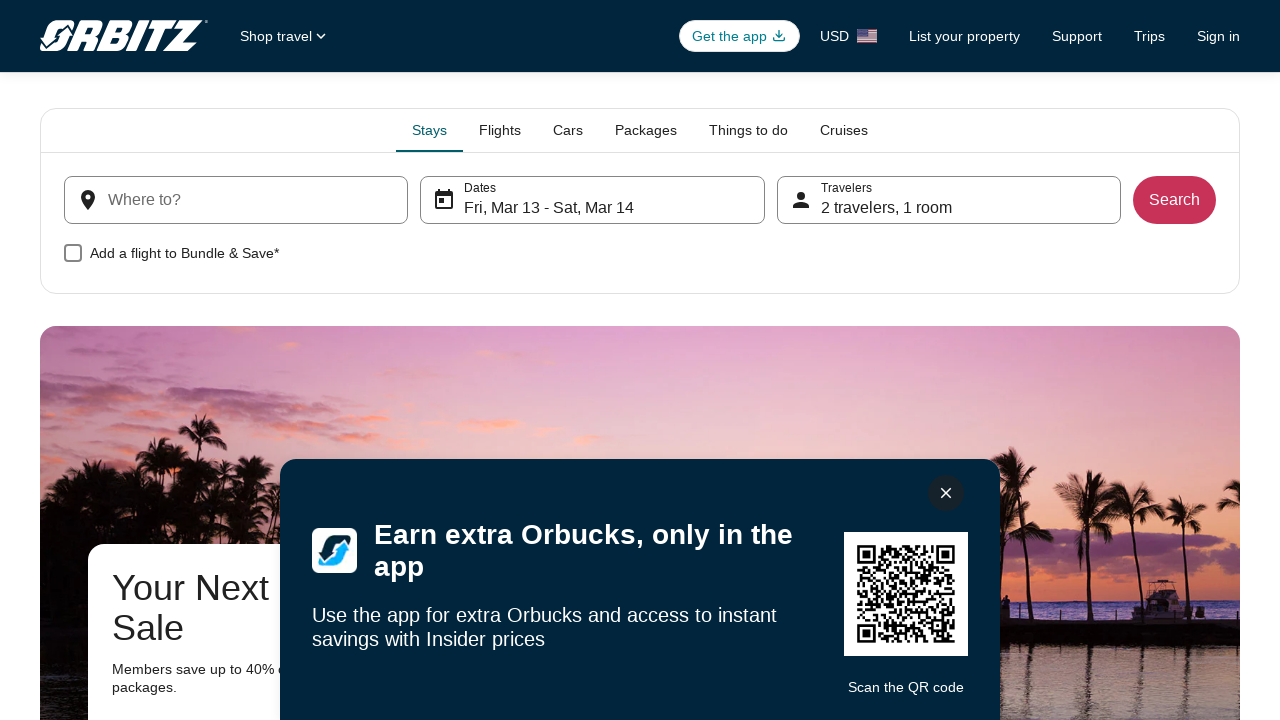

Navigated to Orbitz homepage
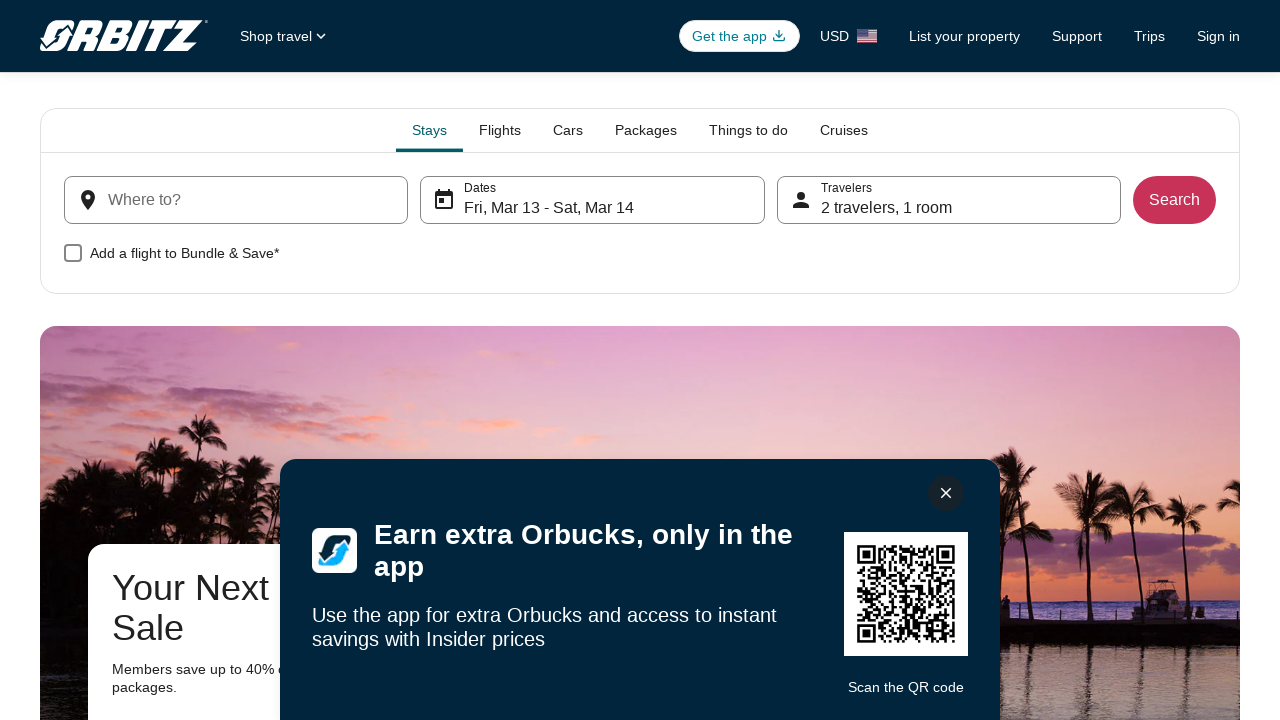

Located Sign in button element
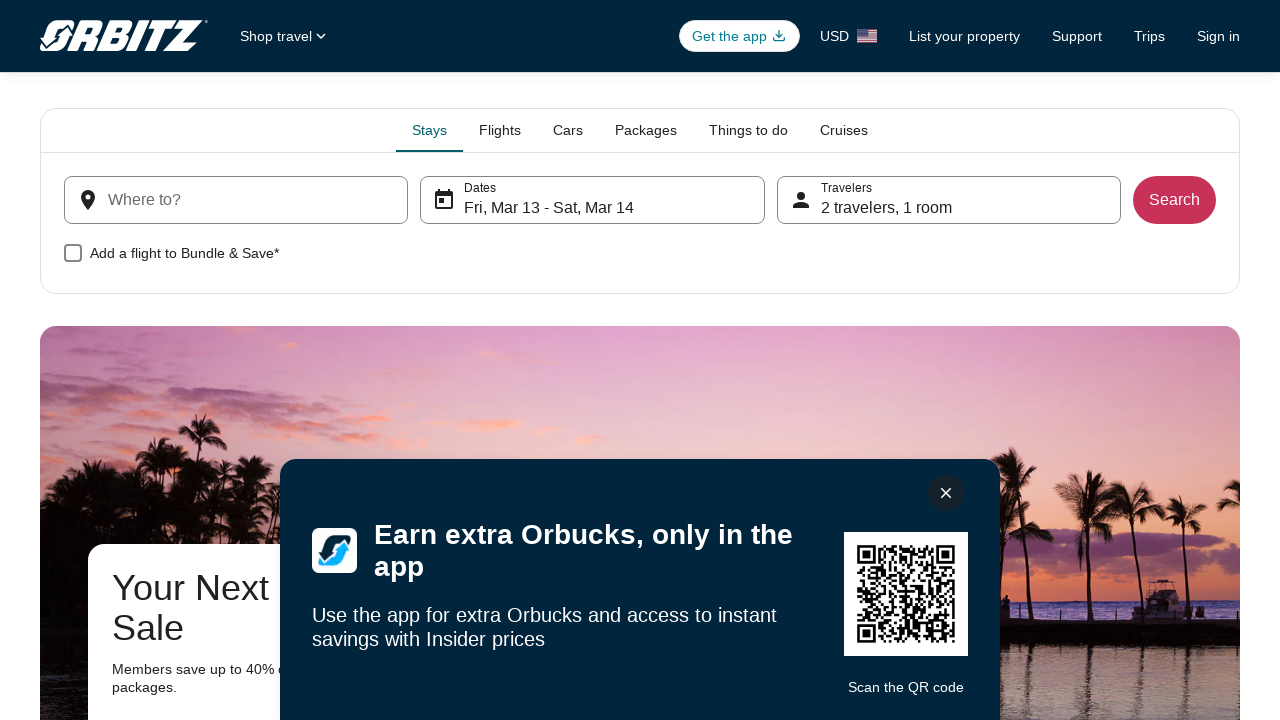

Sign in button is now visible
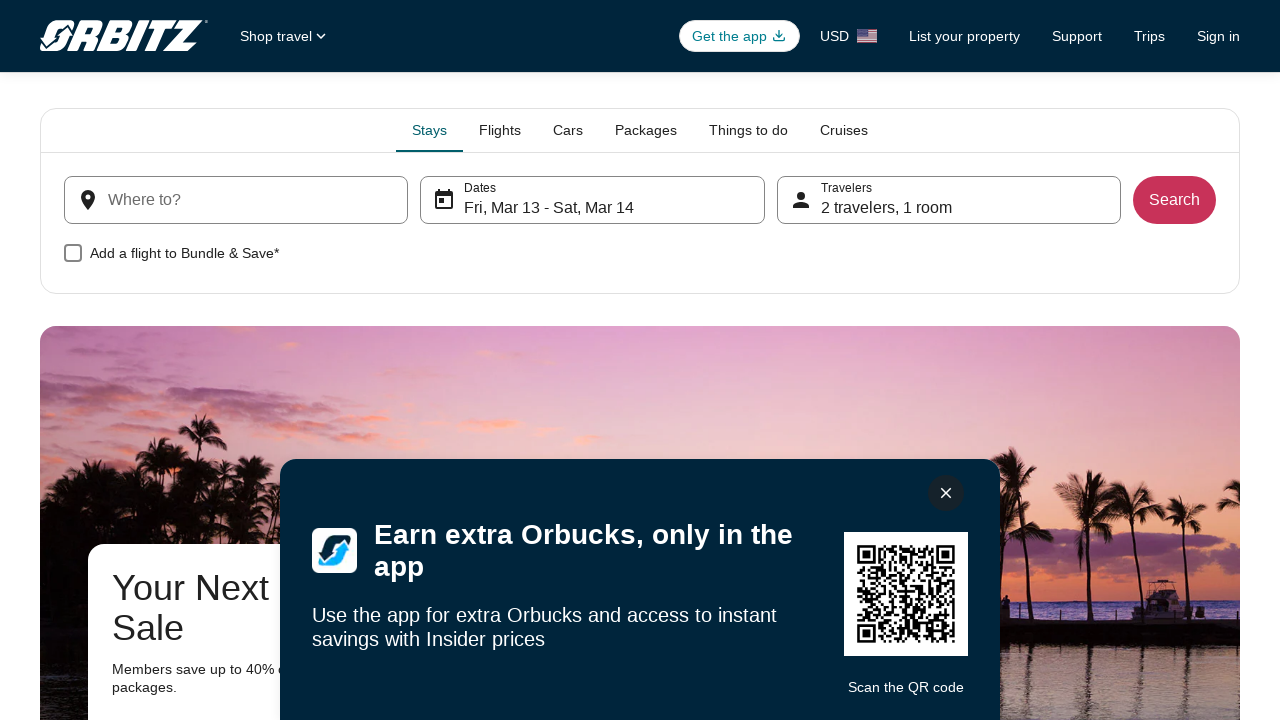

Verified Sign in button is enabled
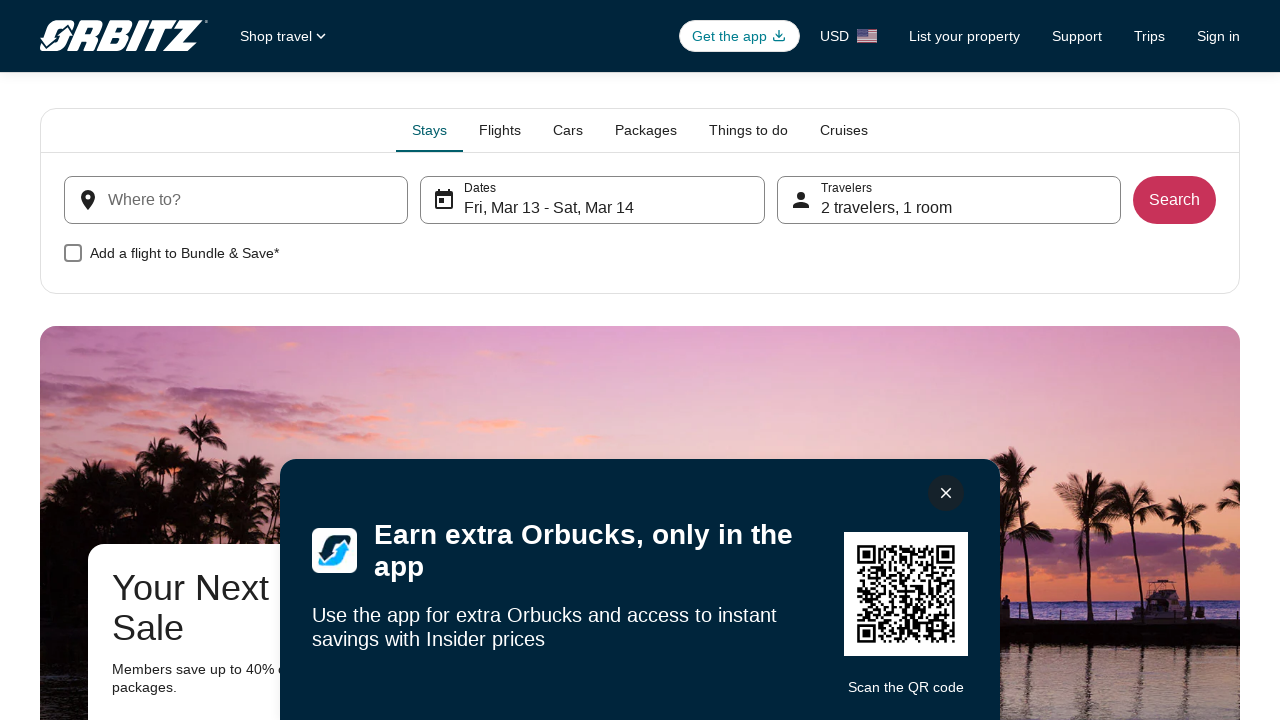

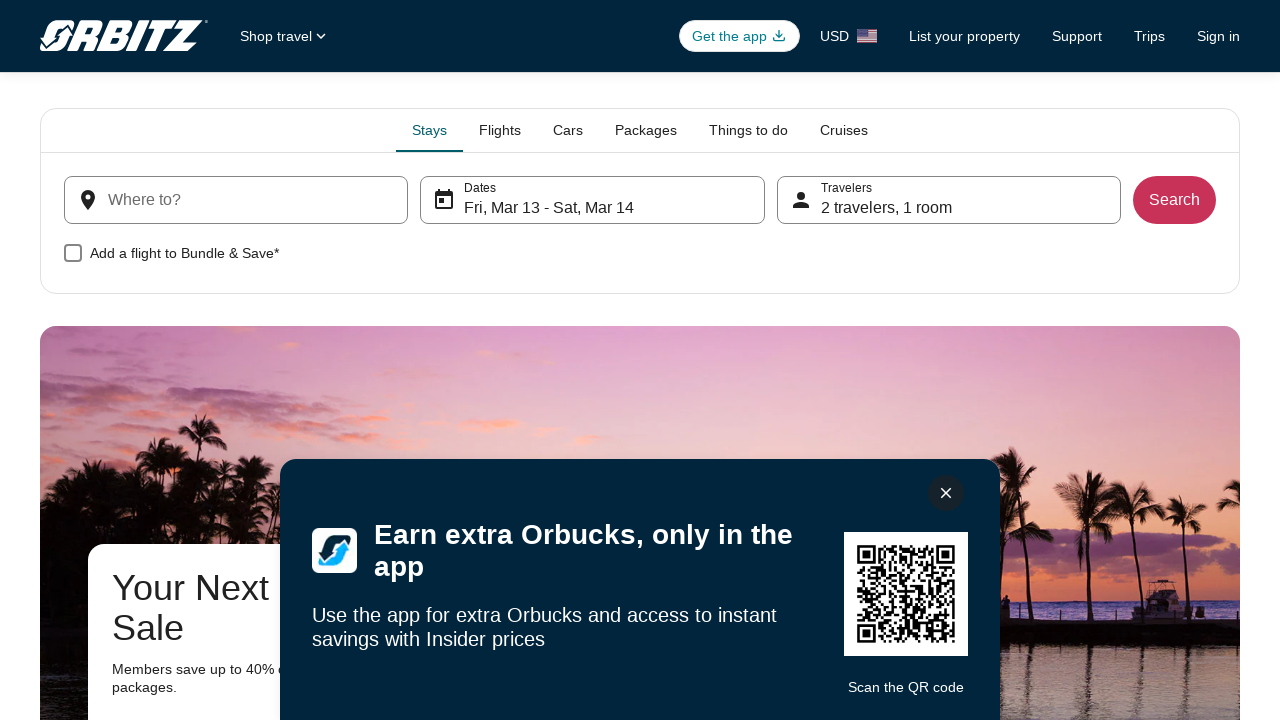